Tests navigation to the Frame section by clicking on the Frame link on the Selenium Practice Hub homepage

Starting URL: https://manojkumar4636.github.io/Selenium_Practice_Hub/home.html

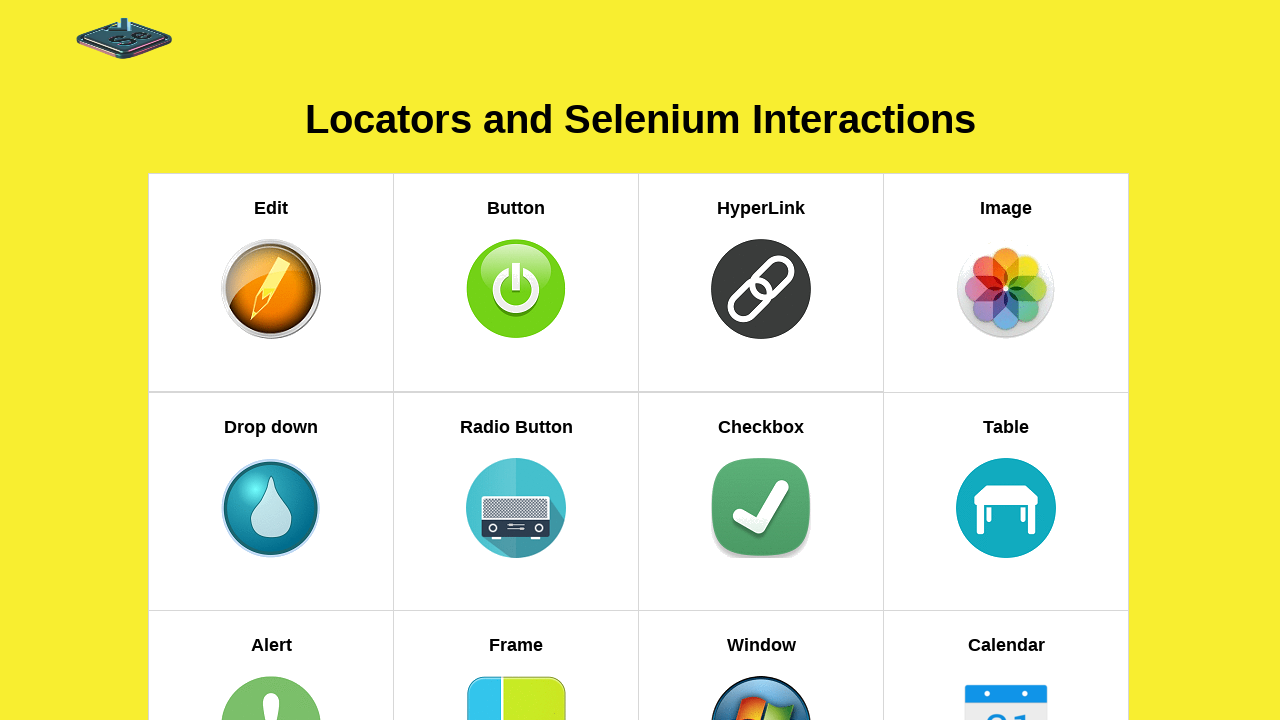

Navigated to Selenium Practice Hub homepage
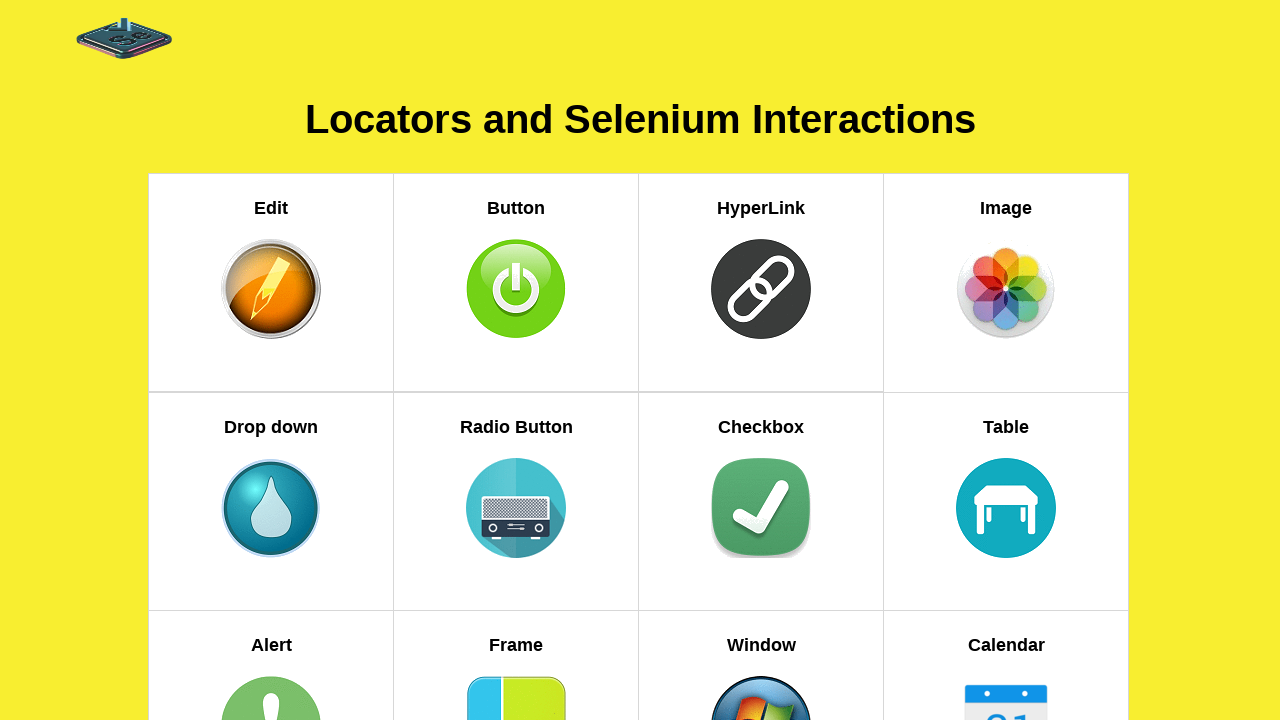

Clicked on the Frame link to navigate to Frame section at (516, 612) on xpath=//h5[text()='Frame']//parent::a
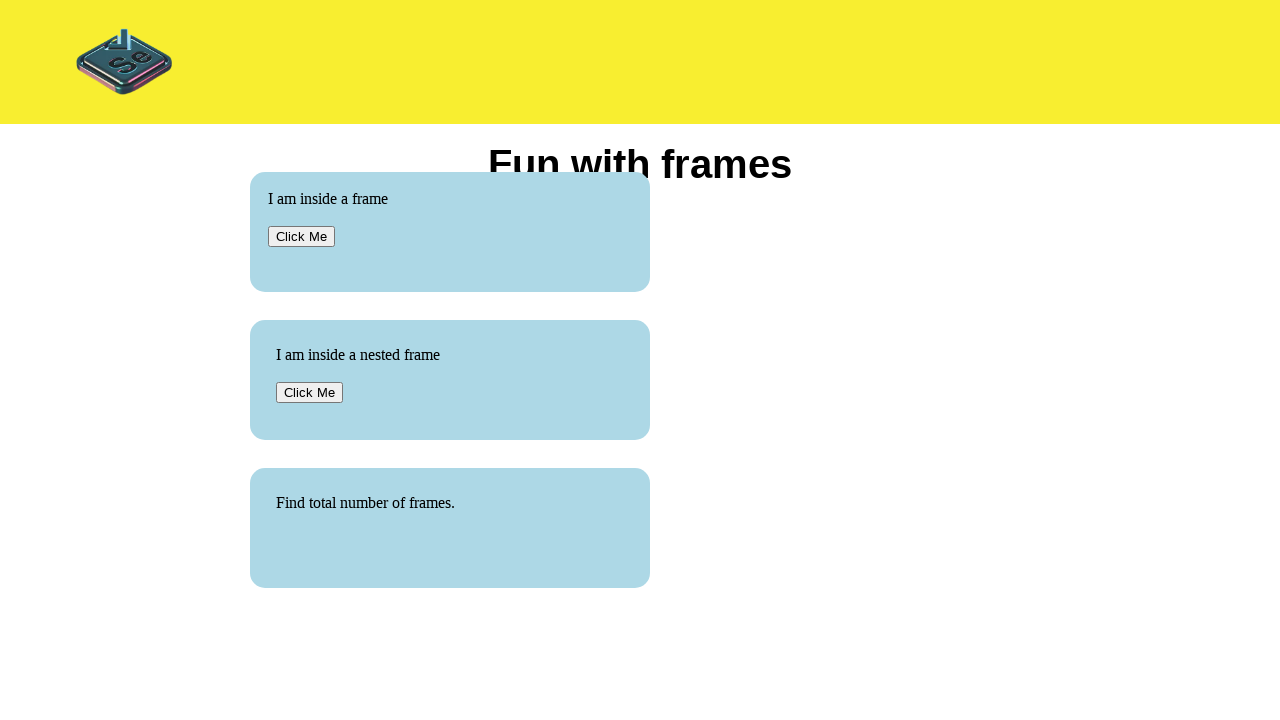

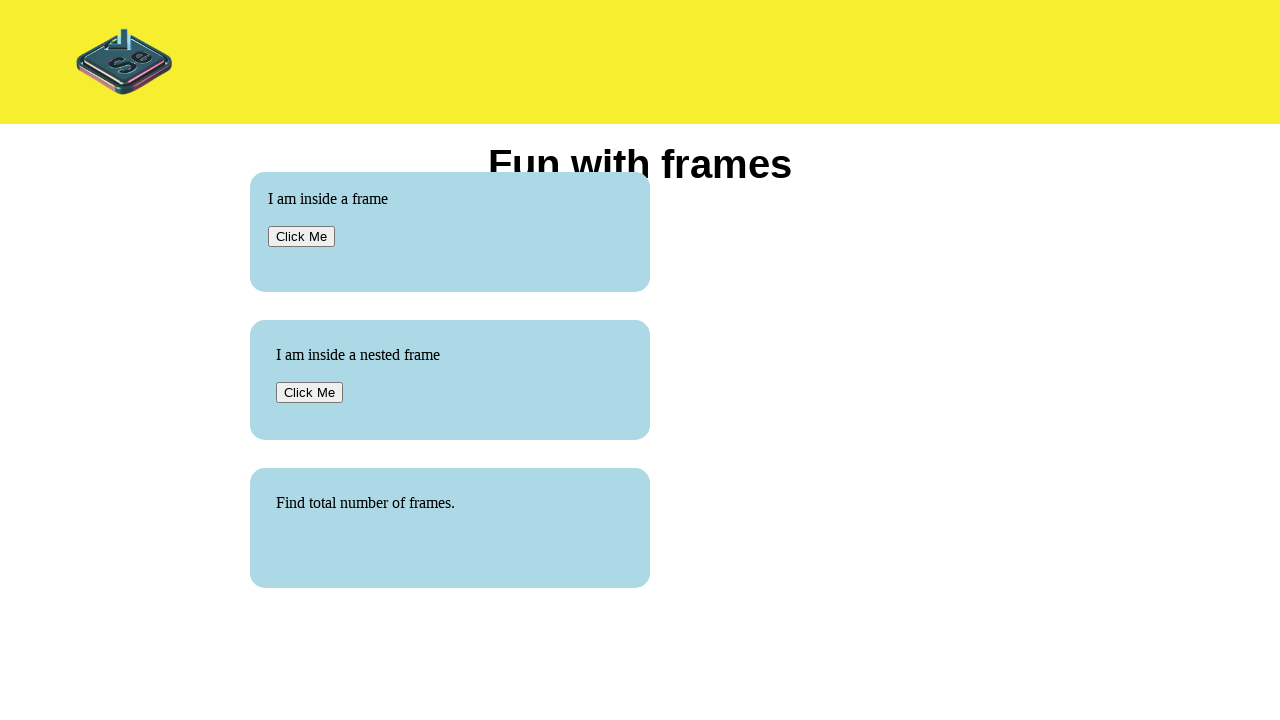